Tests editing a todo item by double-clicking, filling new text, and pressing Enter

Starting URL: https://demo.playwright.dev/todomvc

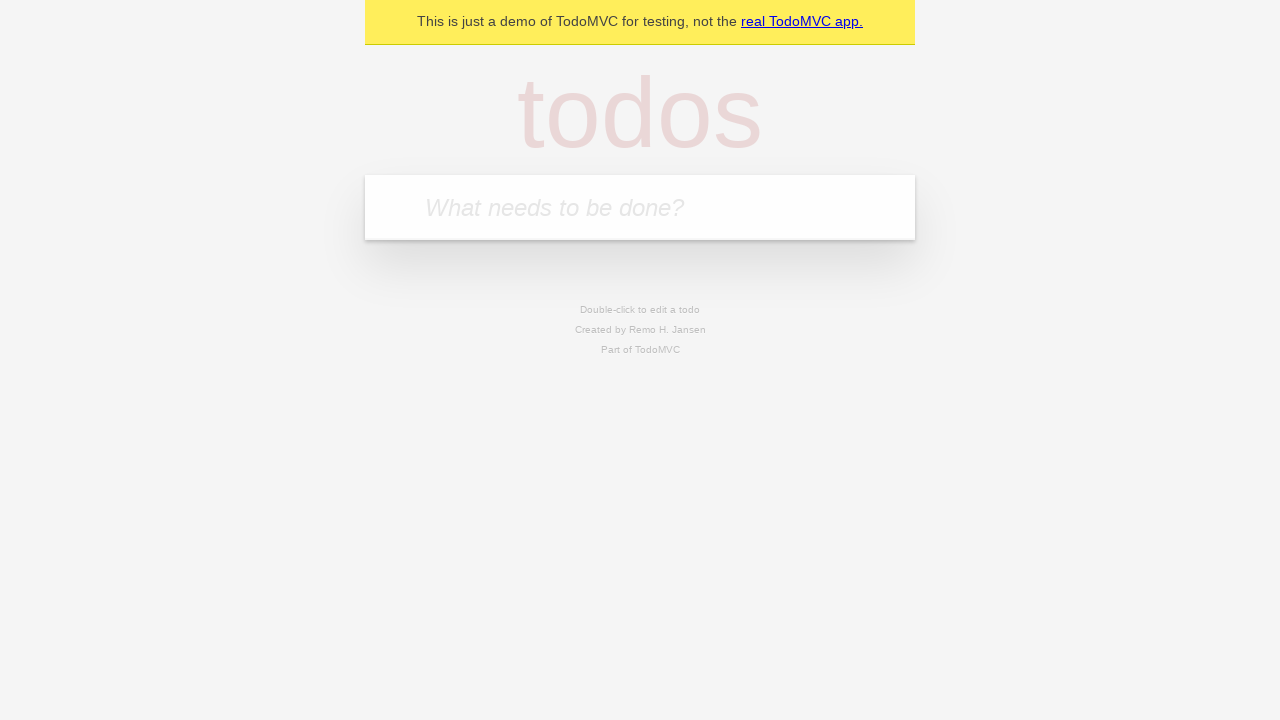

Filled new todo field with 'buy some cheese' on internal:attr=[placeholder="What needs to be done?"i]
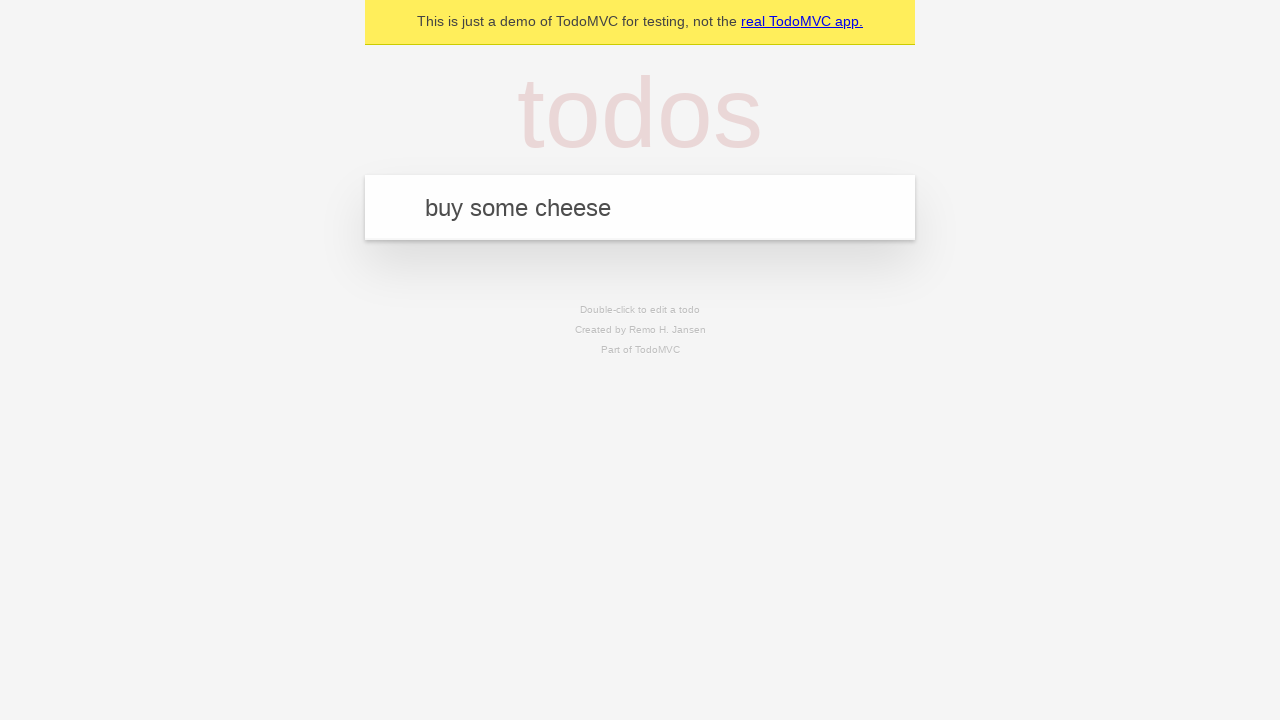

Pressed Enter to create todo 'buy some cheese' on internal:attr=[placeholder="What needs to be done?"i]
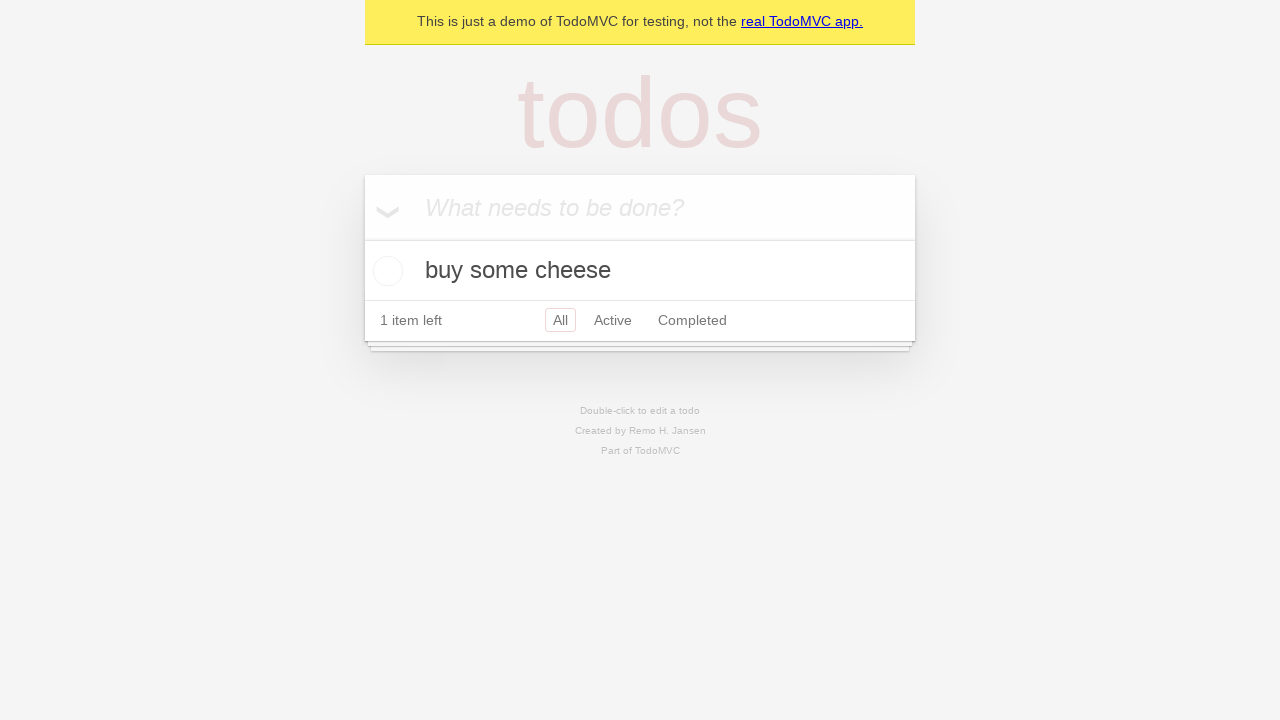

Filled new todo field with 'feed the cat' on internal:attr=[placeholder="What needs to be done?"i]
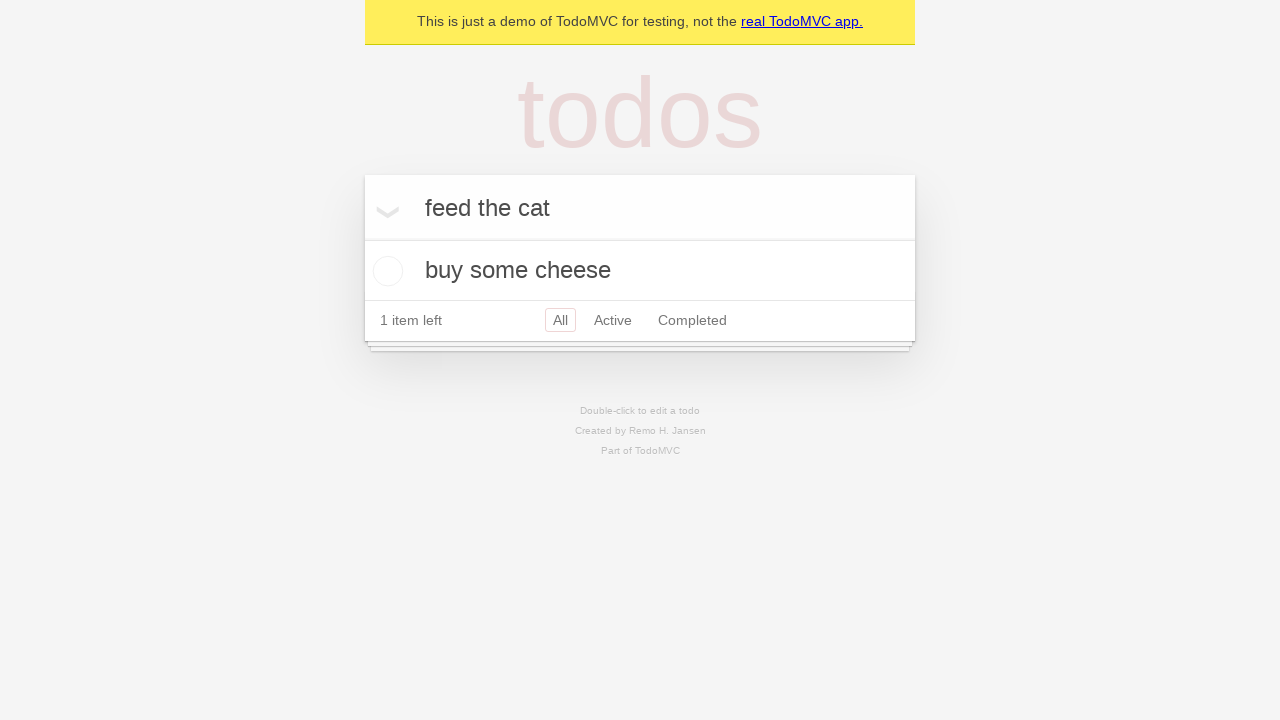

Pressed Enter to create todo 'feed the cat' on internal:attr=[placeholder="What needs to be done?"i]
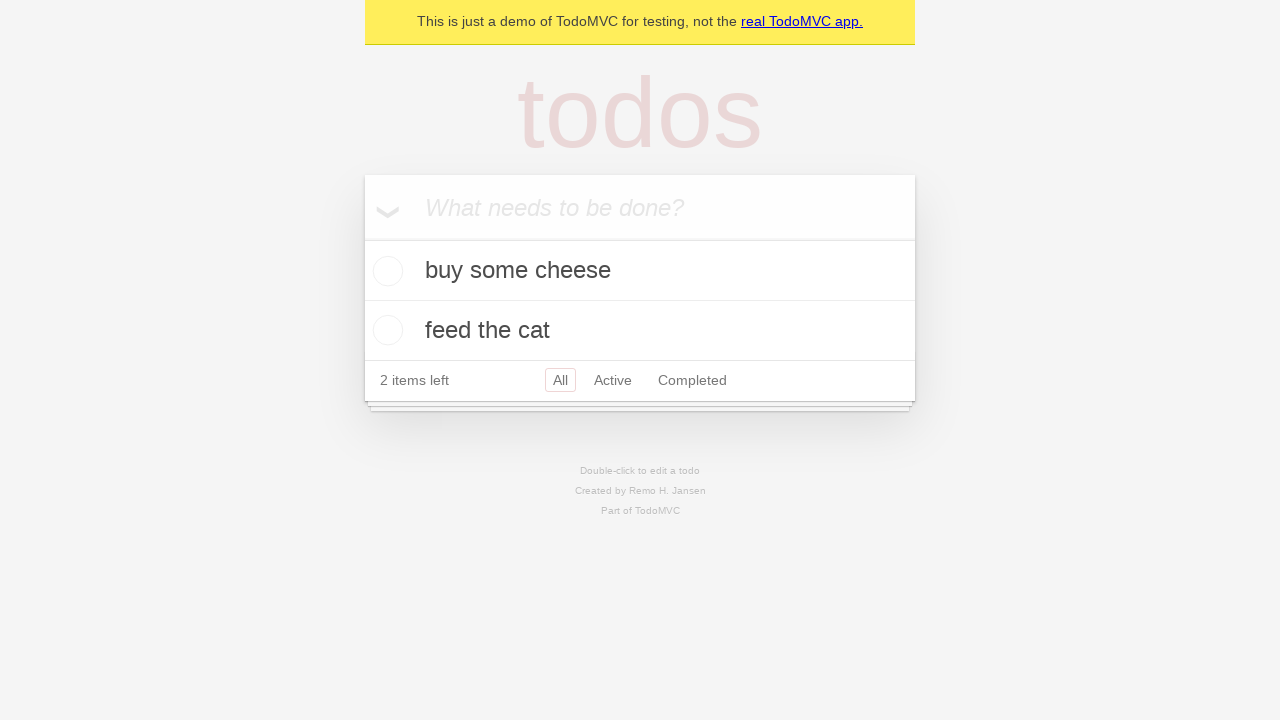

Filled new todo field with 'book a doctors appointment' on internal:attr=[placeholder="What needs to be done?"i]
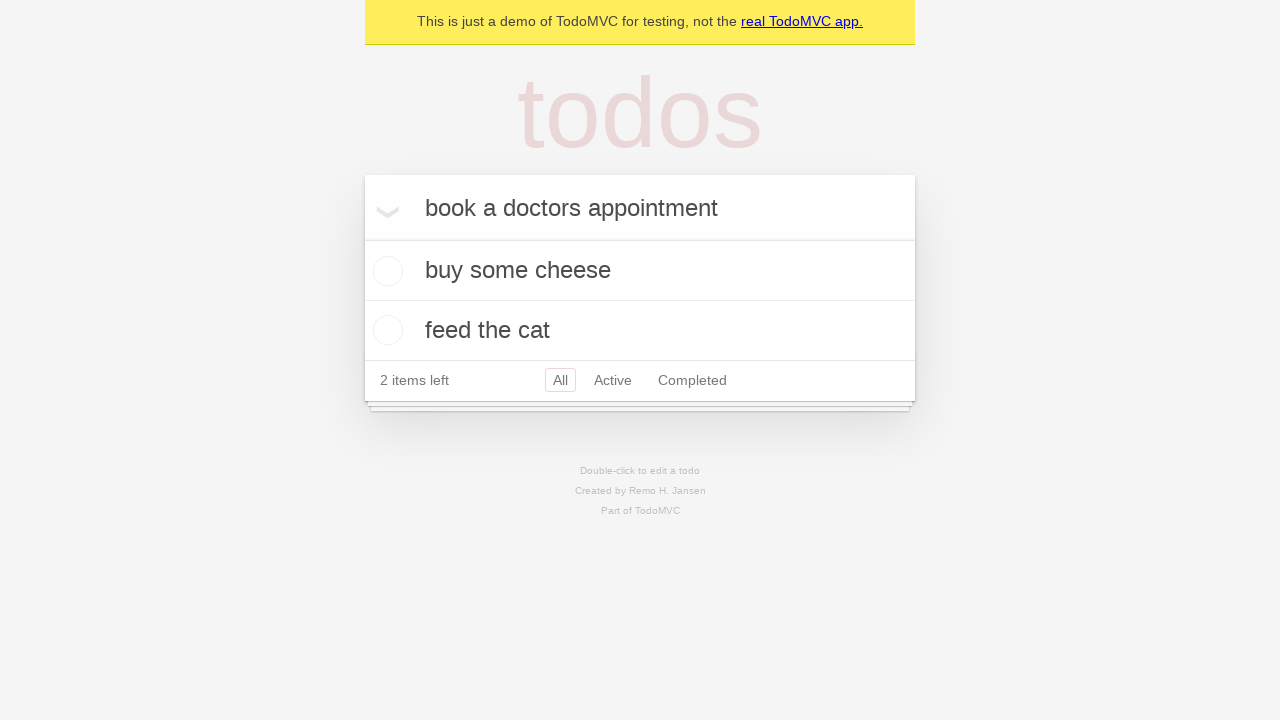

Pressed Enter to create todo 'book a doctors appointment' on internal:attr=[placeholder="What needs to be done?"i]
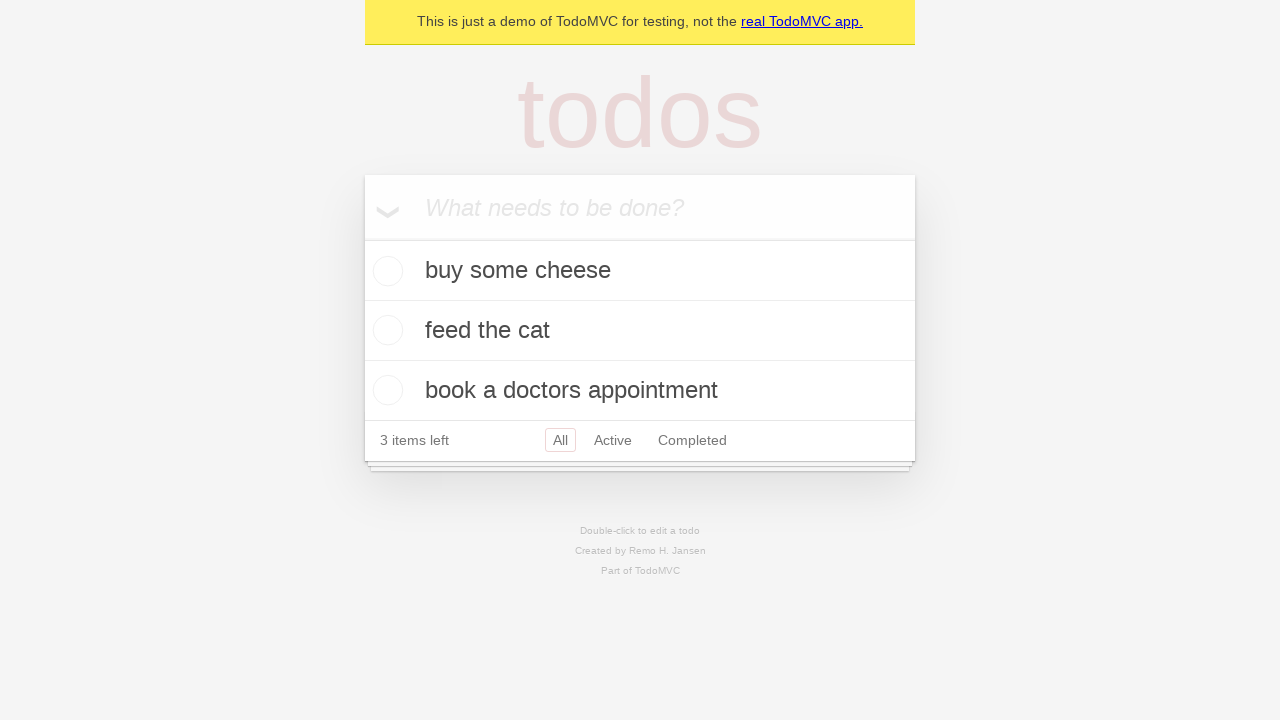

Waited for third todo item to be created
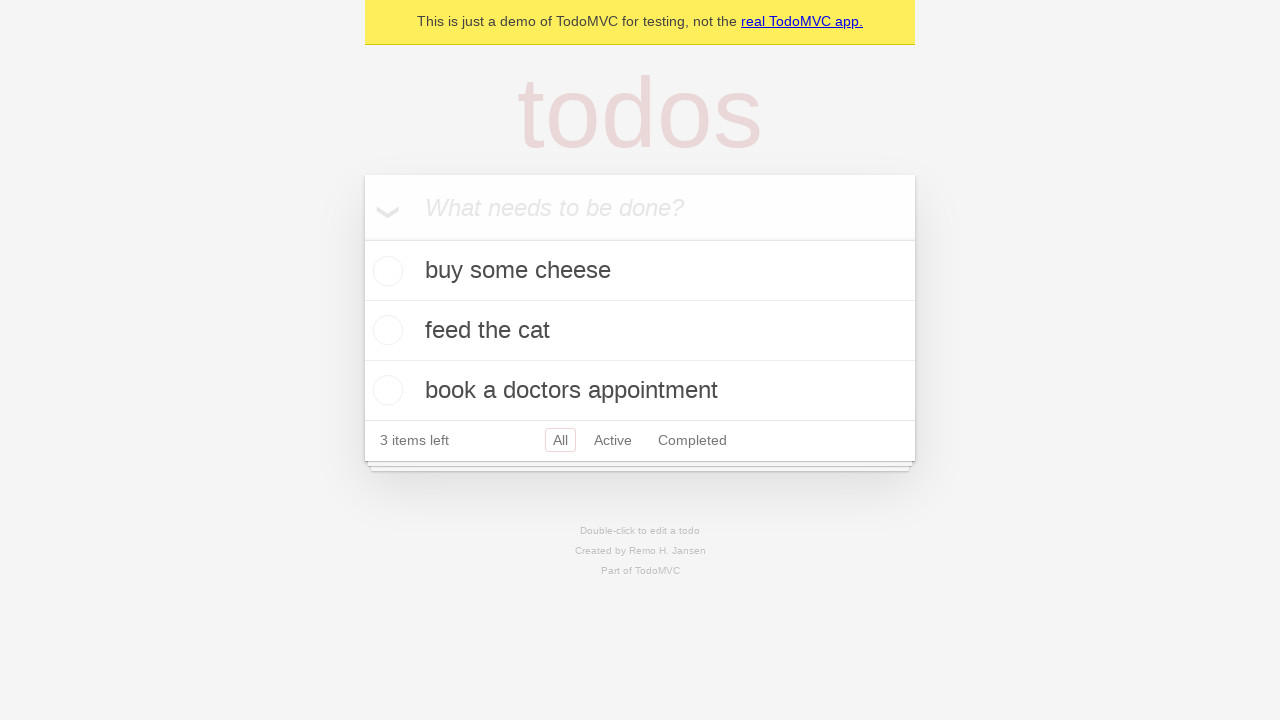

Located second todo item
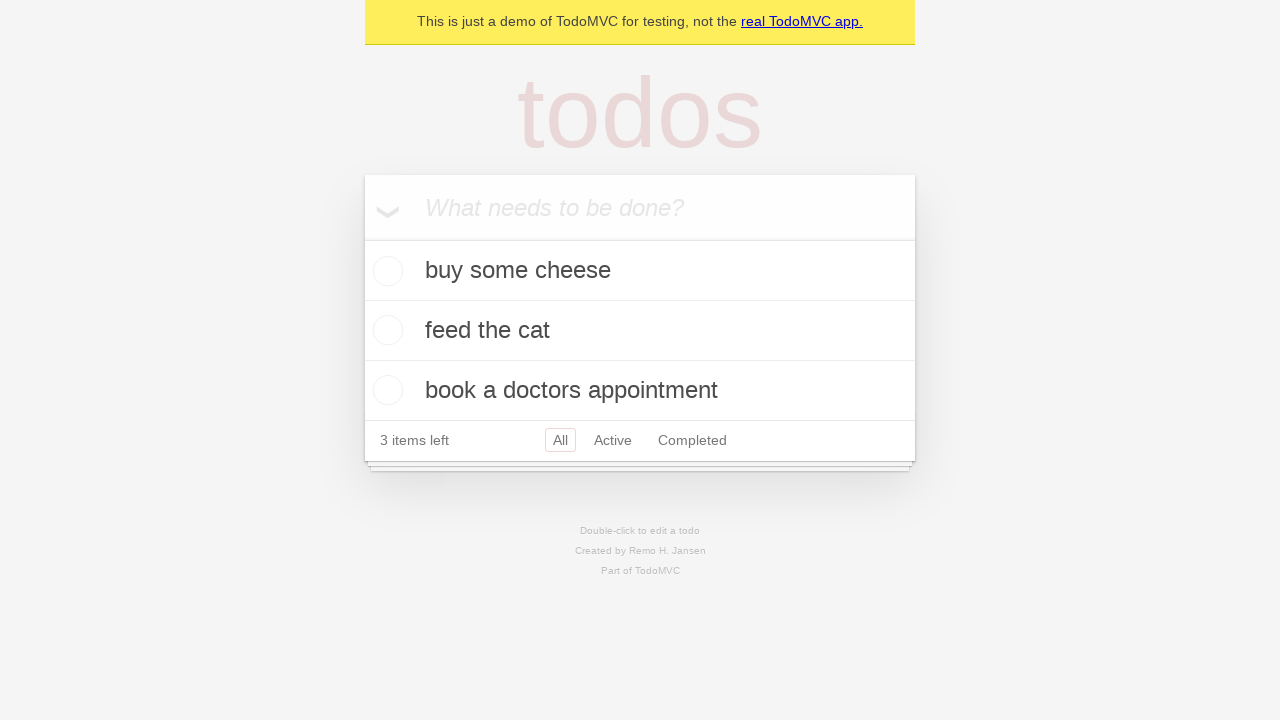

Double-clicked second todo item to enter edit mode at (640, 331) on [data-testid='todo-item'] >> nth=1
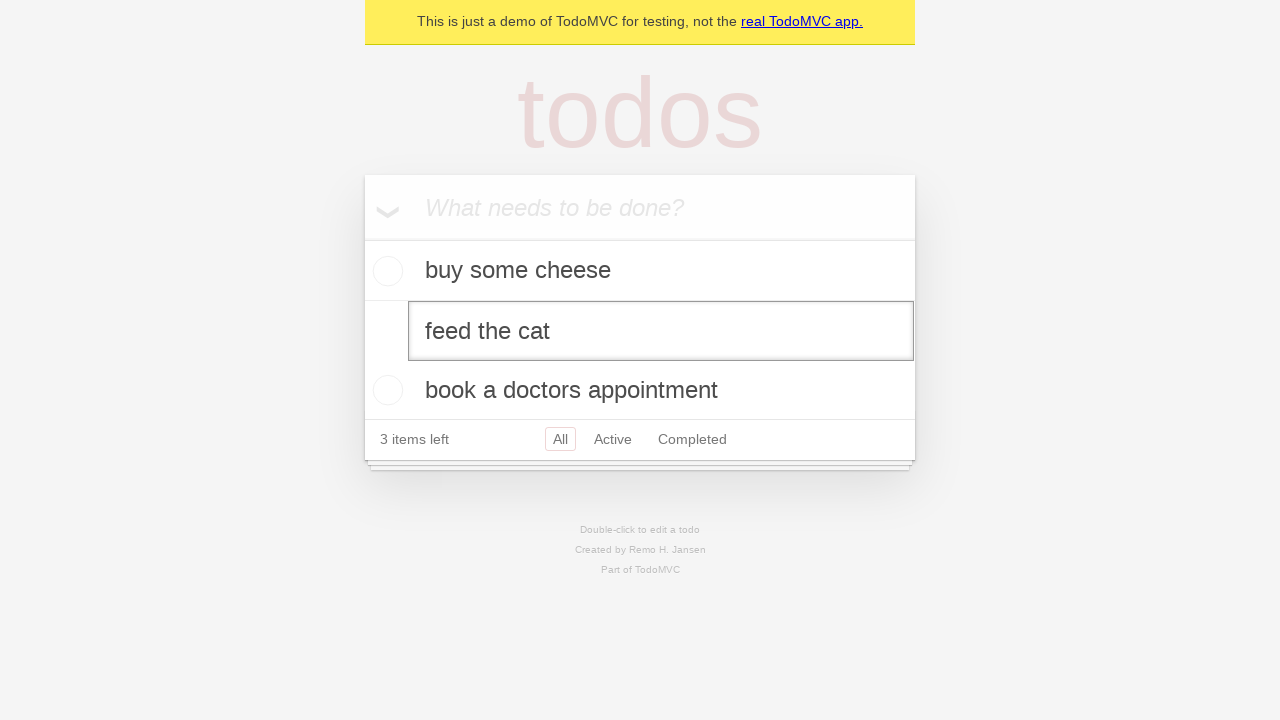

Filled edit field with new text 'buy some sausages' on [data-testid='todo-item'] >> nth=1 >> internal:role=textbox[name="Edit"i]
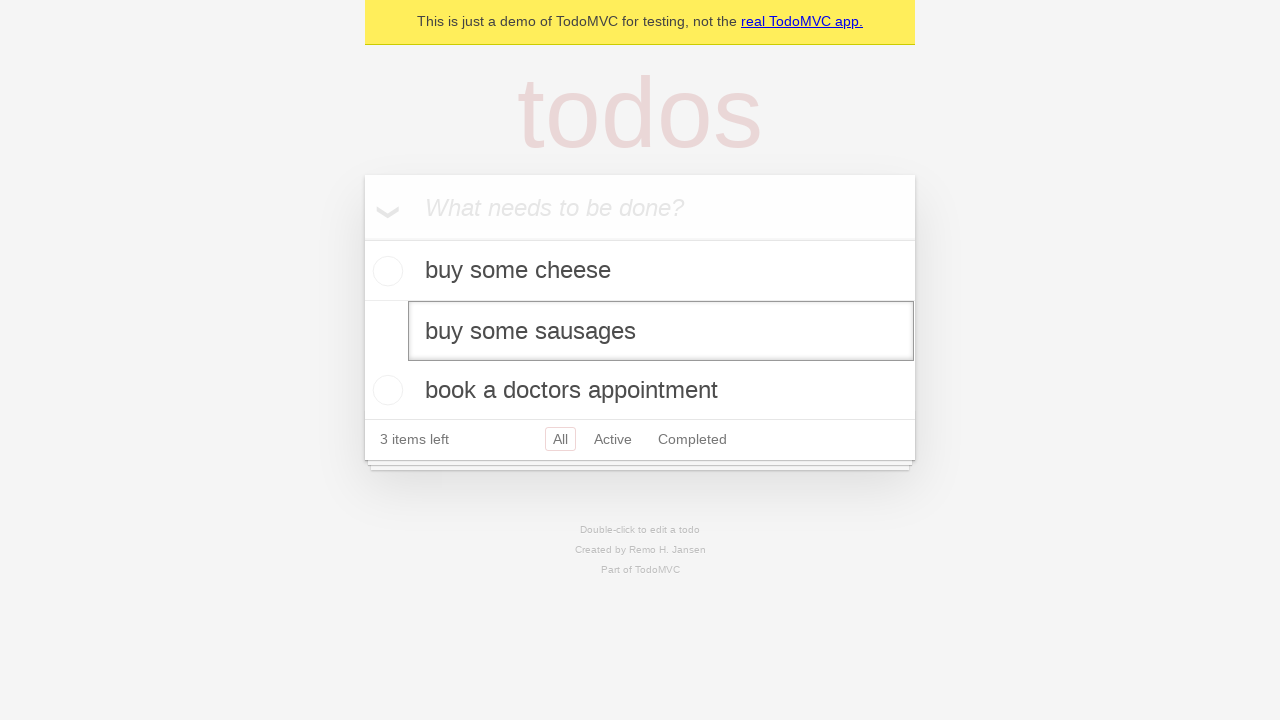

Pressed Enter to save edited todo item on [data-testid='todo-item'] >> nth=1 >> internal:role=textbox[name="Edit"i]
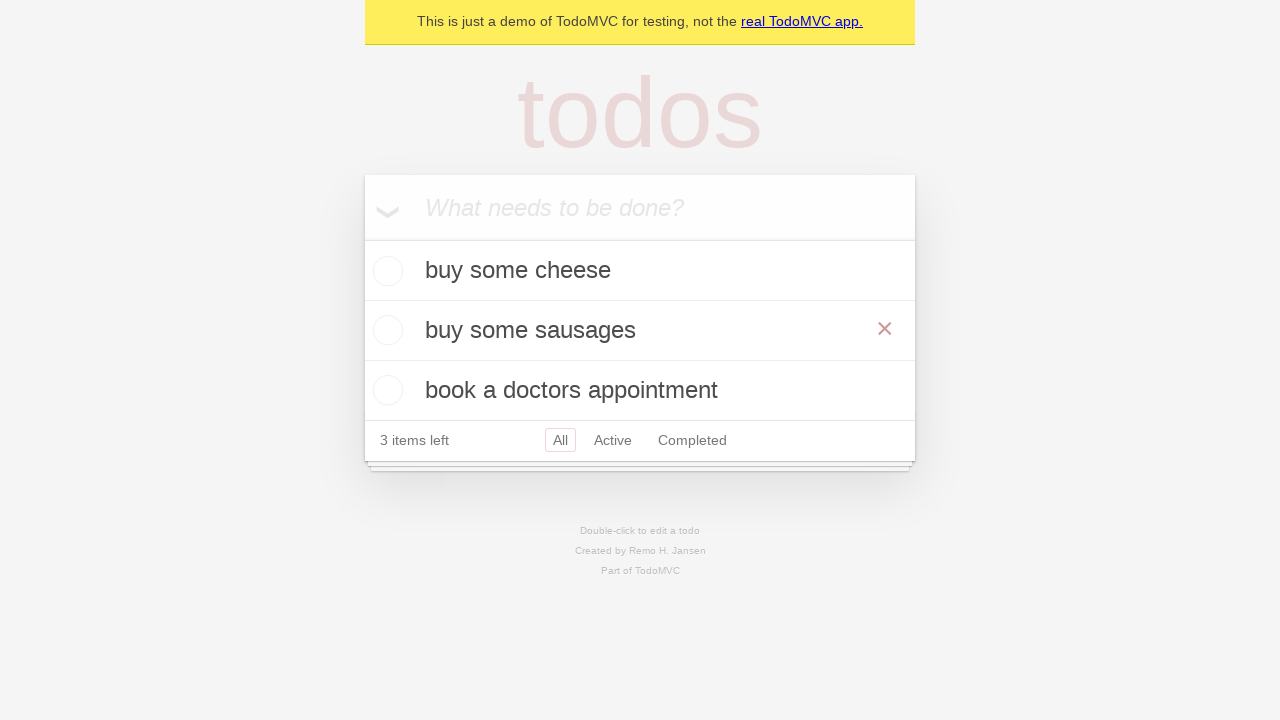

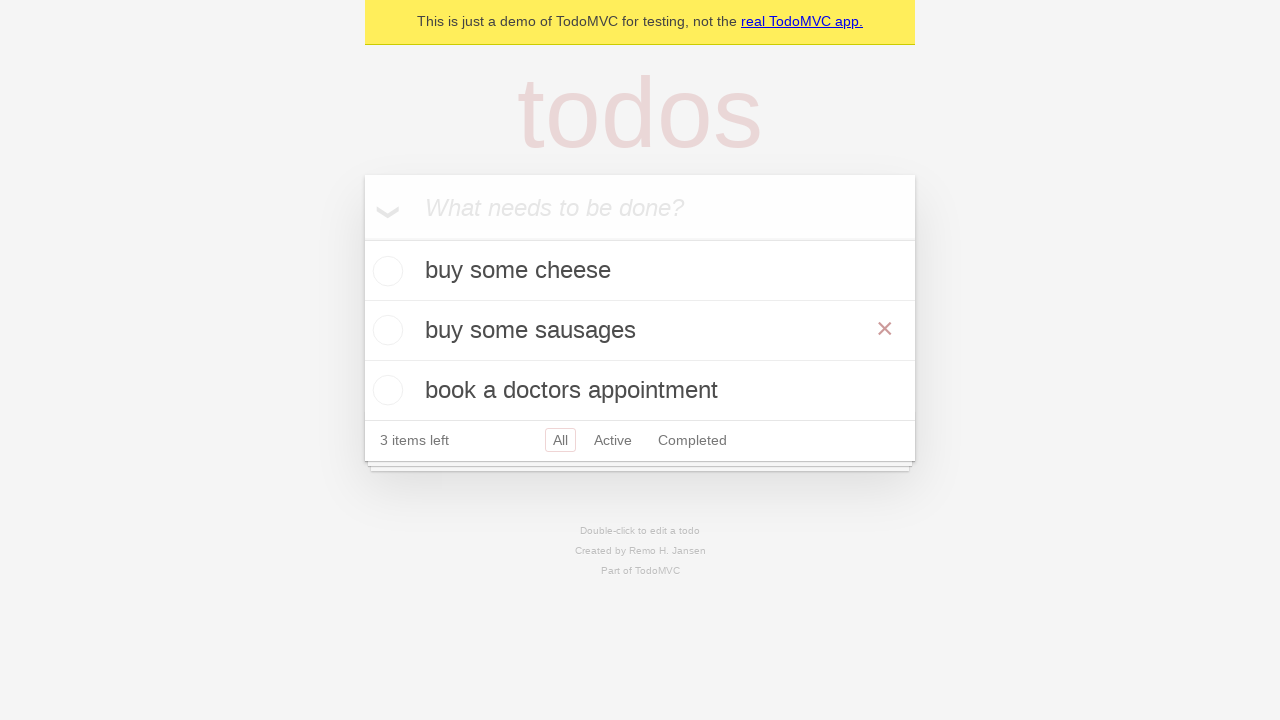